Tests window handling functionality by clicking a link that opens a new window, switching between windows, and verifying content in each window

Starting URL: https://the-internet.herokuapp.com/

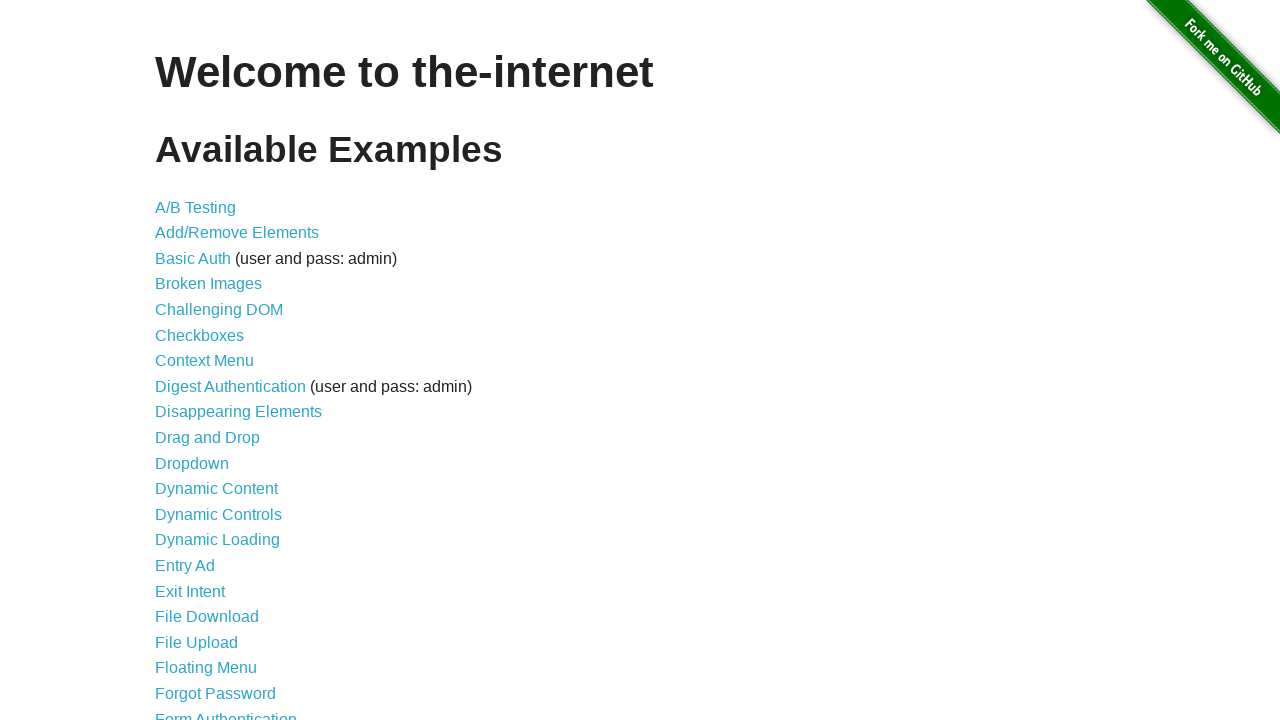

Clicked on Multiple Windows link at (218, 369) on xpath=//a[contains(text(),'Multiple Windows')]
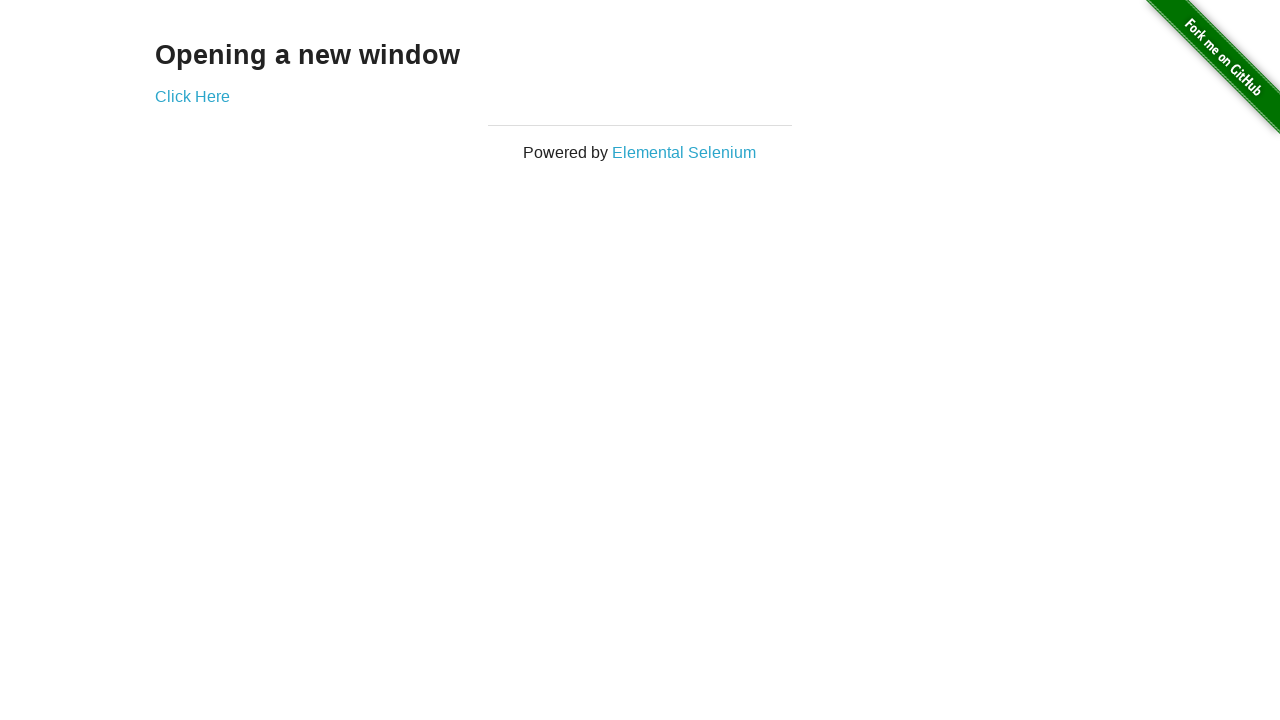

Clicked link to open new window at (192, 96) on a[href='/windows/new']
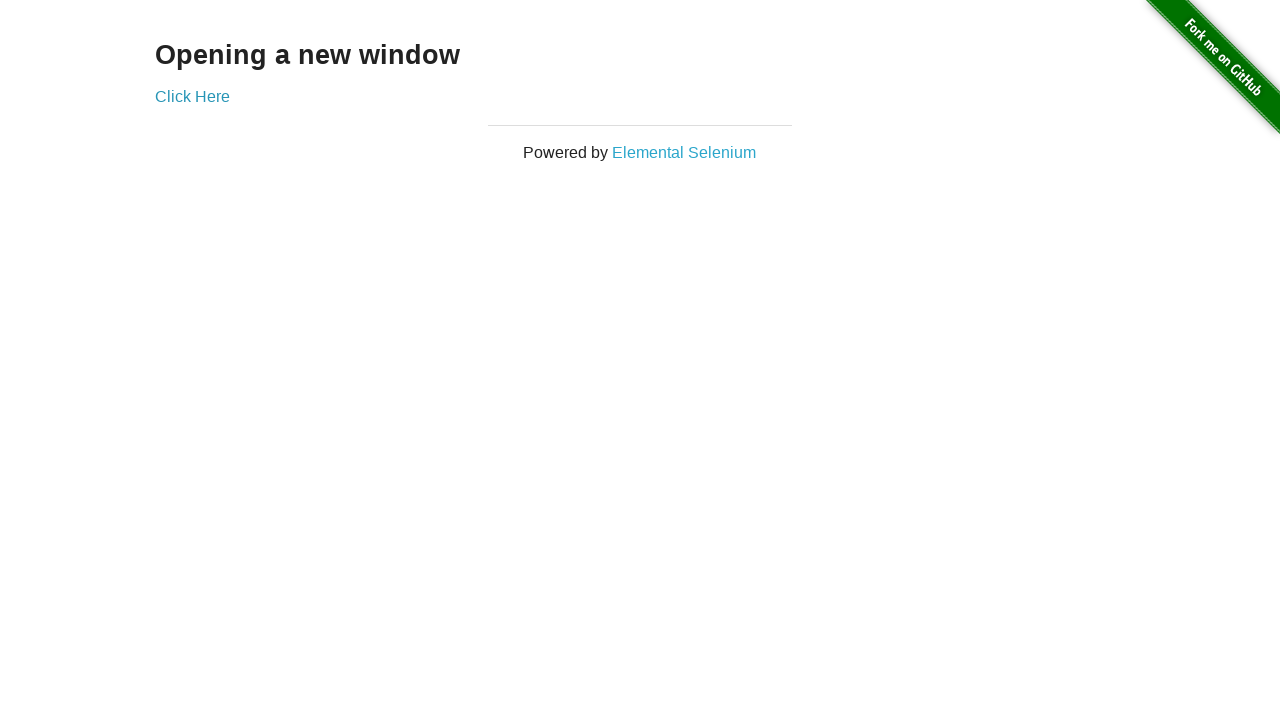

New window opened and captured
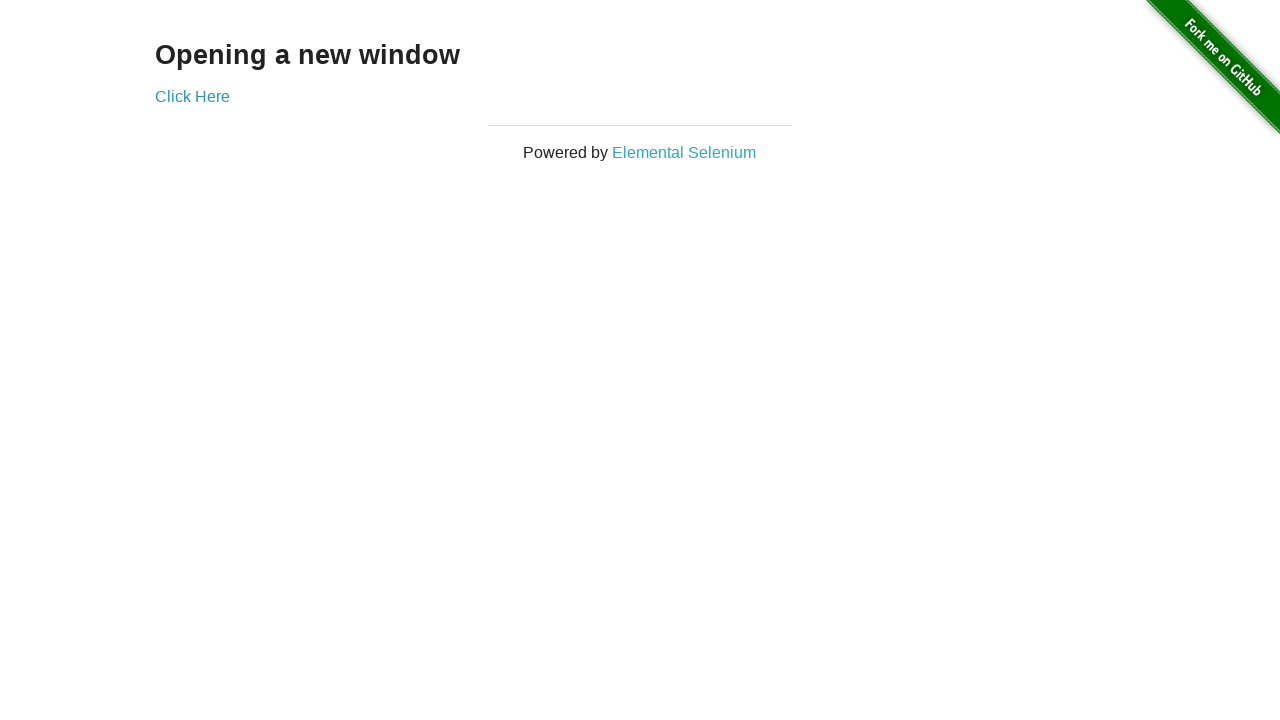

Retrieved text from new window heading
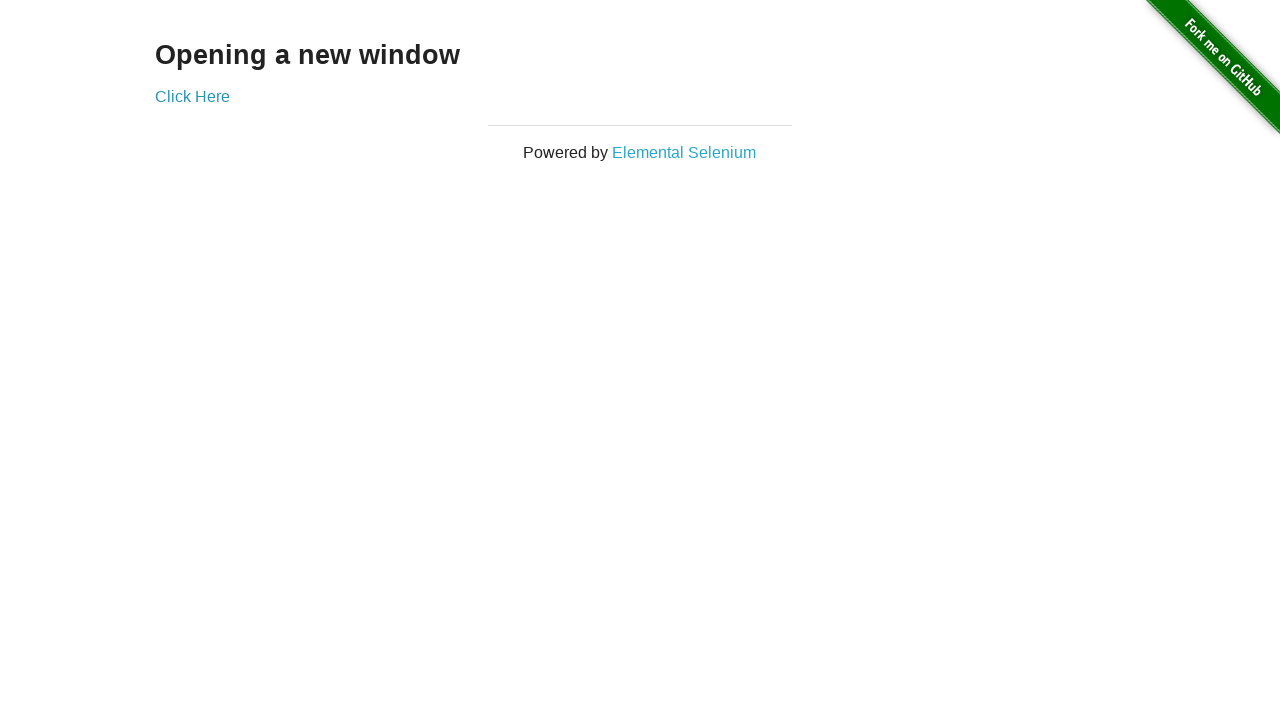

Retrieved text from original window heading
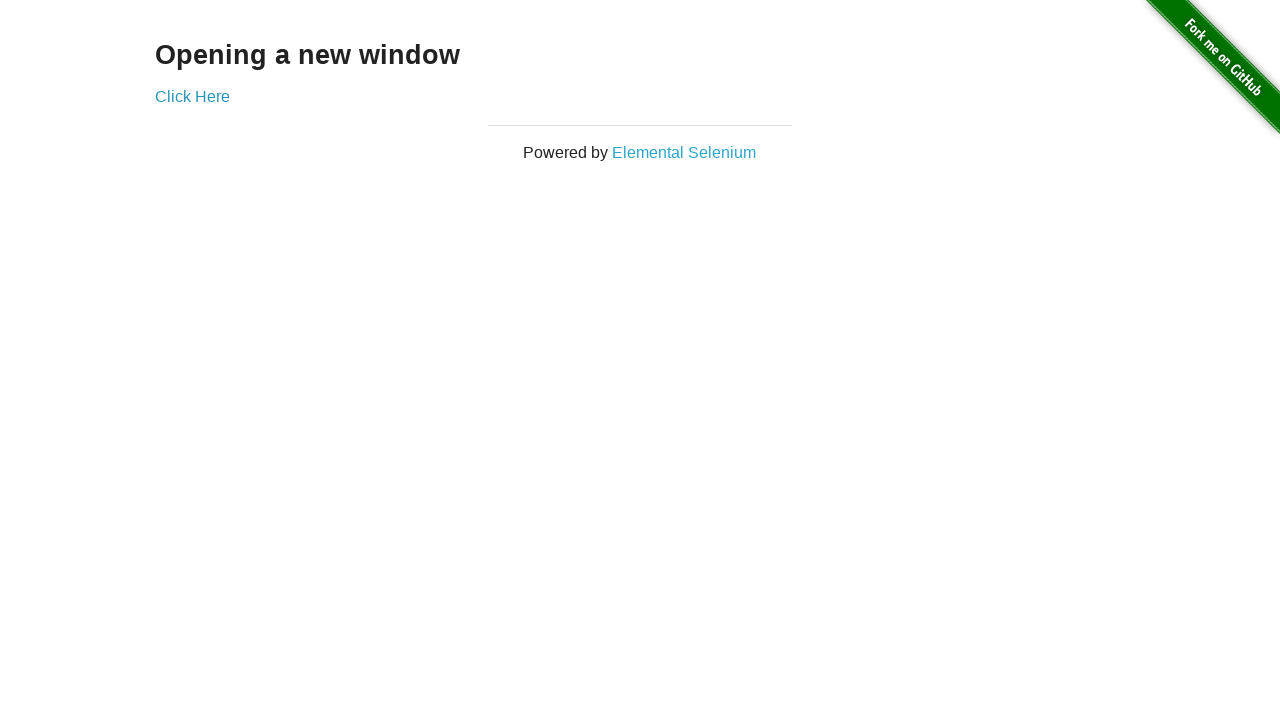

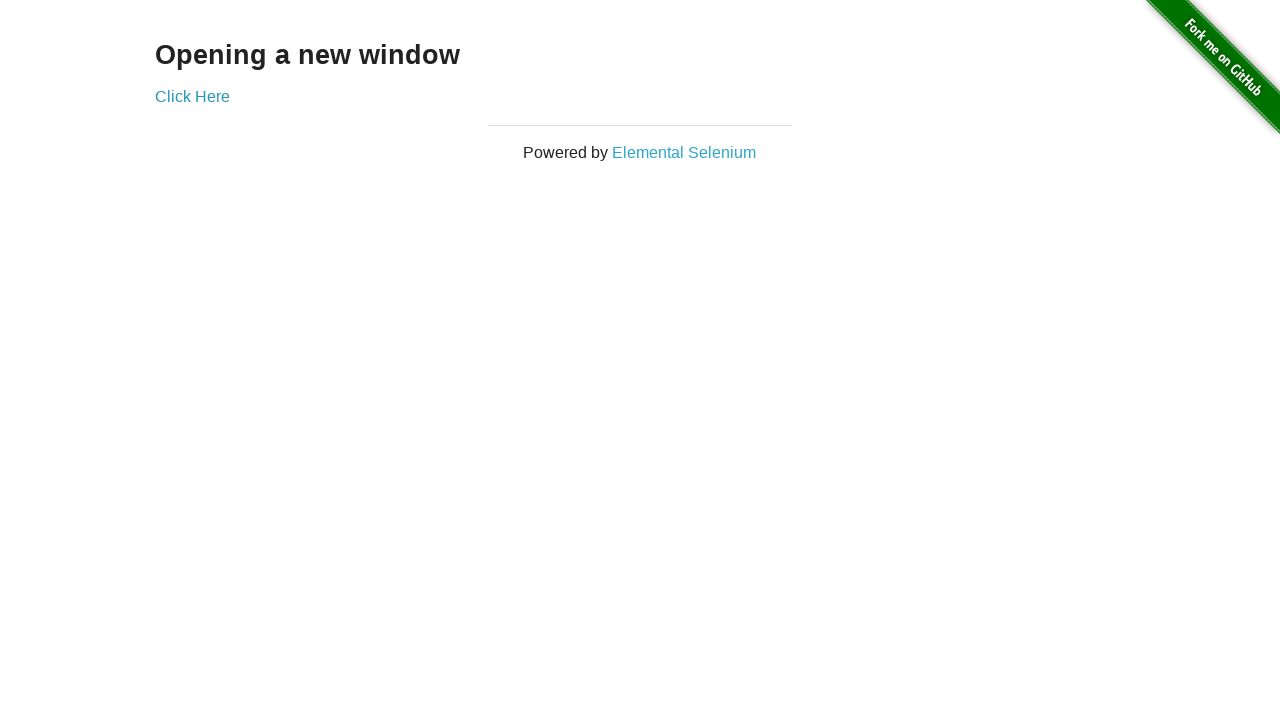